Tests that new todo items are appended to the bottom of the list by creating 3 items and verifying the count

Starting URL: https://demo.playwright.dev/todomvc

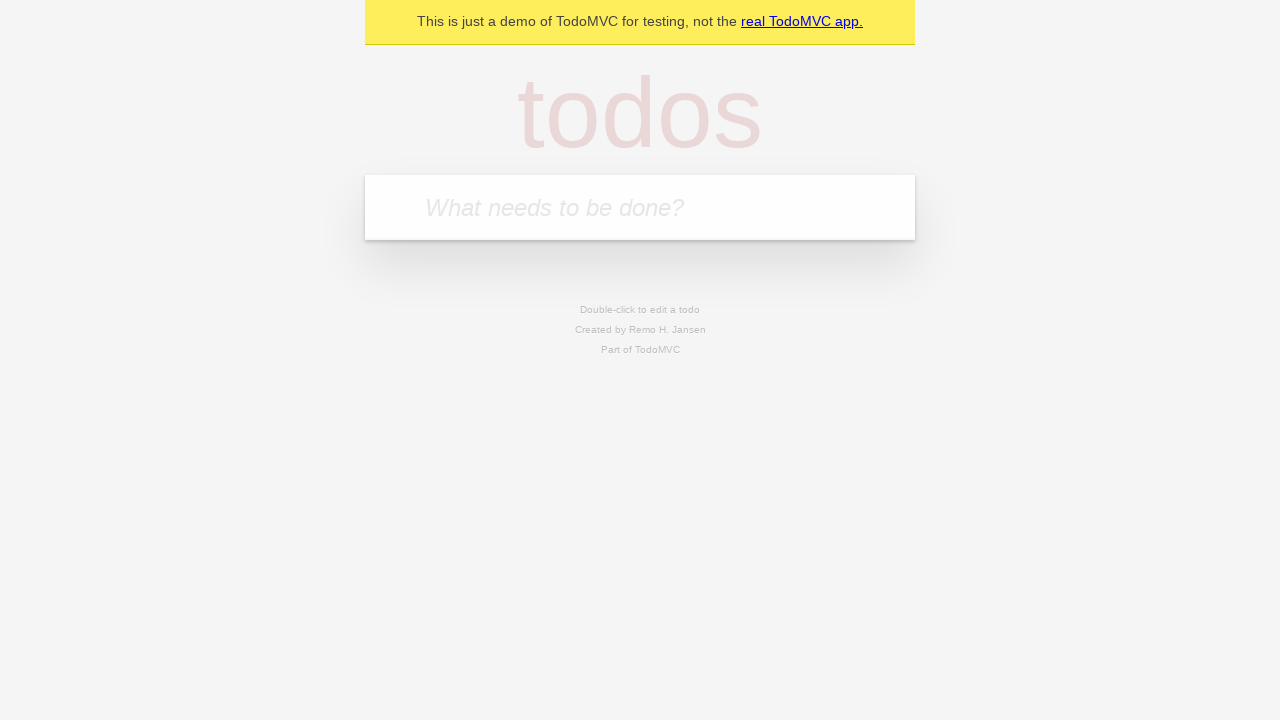

Filled todo input with 'buy some cheese' on internal:attr=[placeholder="What needs to be done?"i]
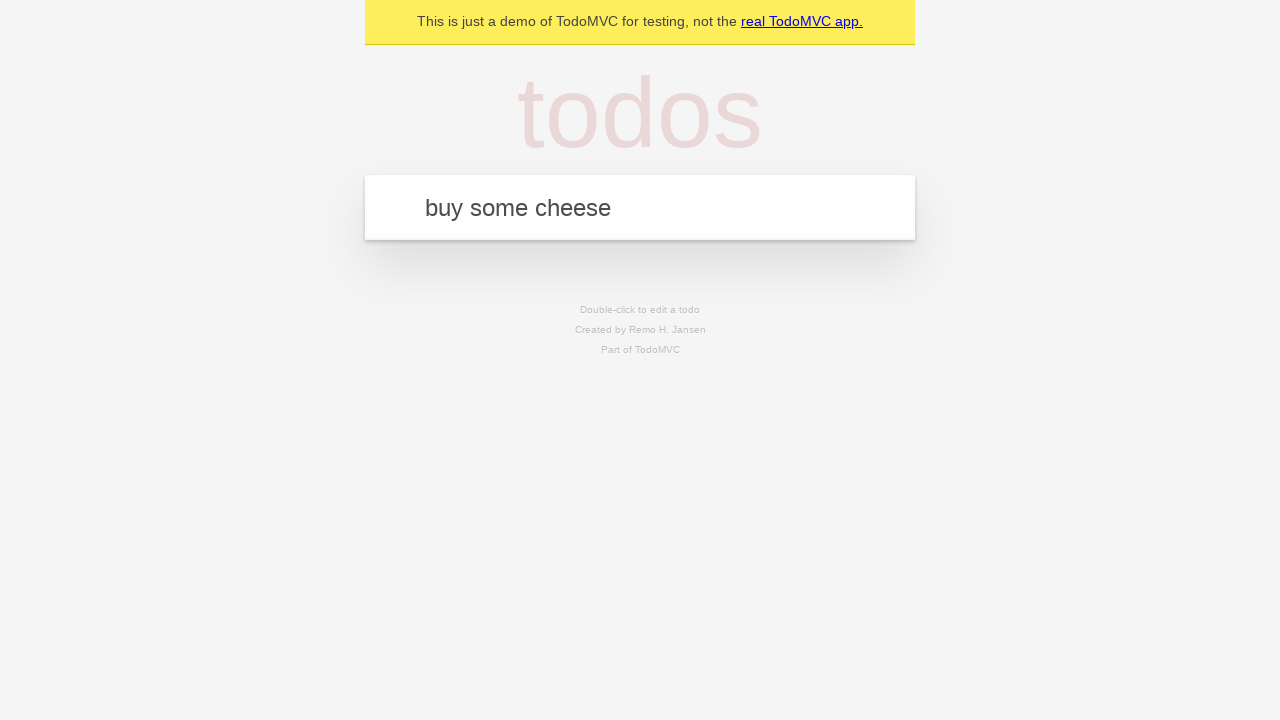

Pressed Enter to create first todo item on internal:attr=[placeholder="What needs to be done?"i]
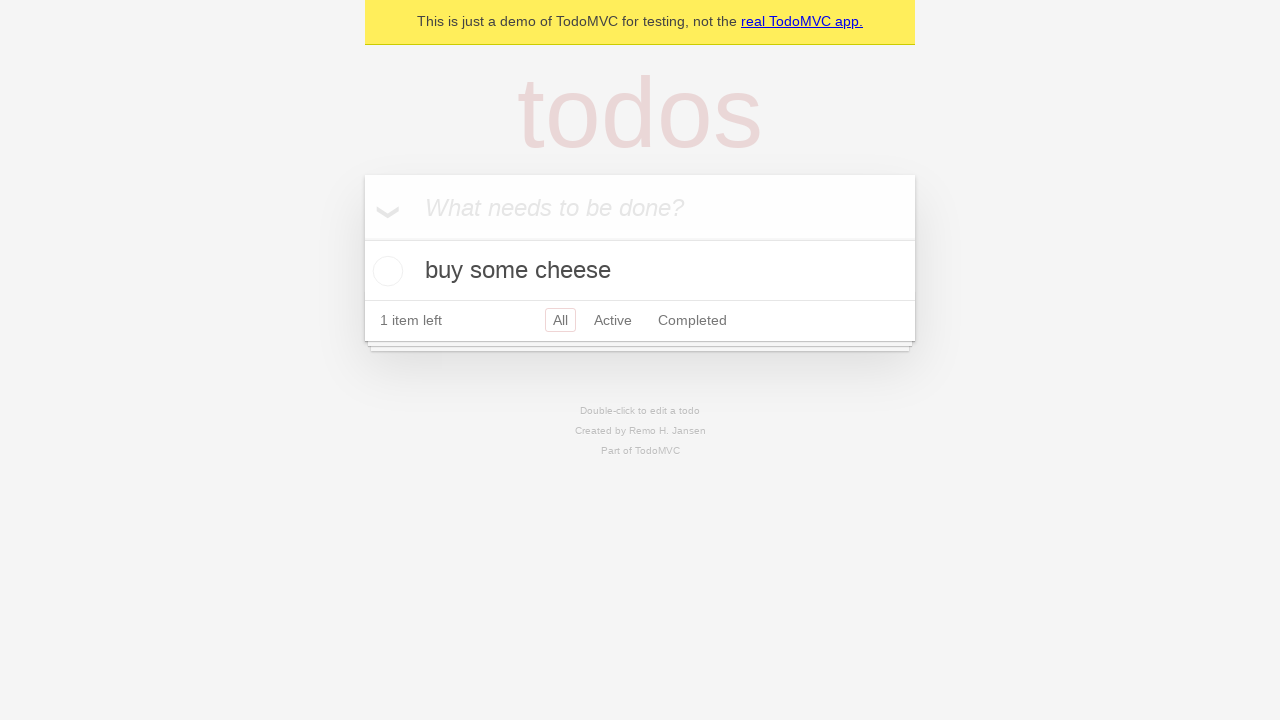

Filled todo input with 'feed the cat' on internal:attr=[placeholder="What needs to be done?"i]
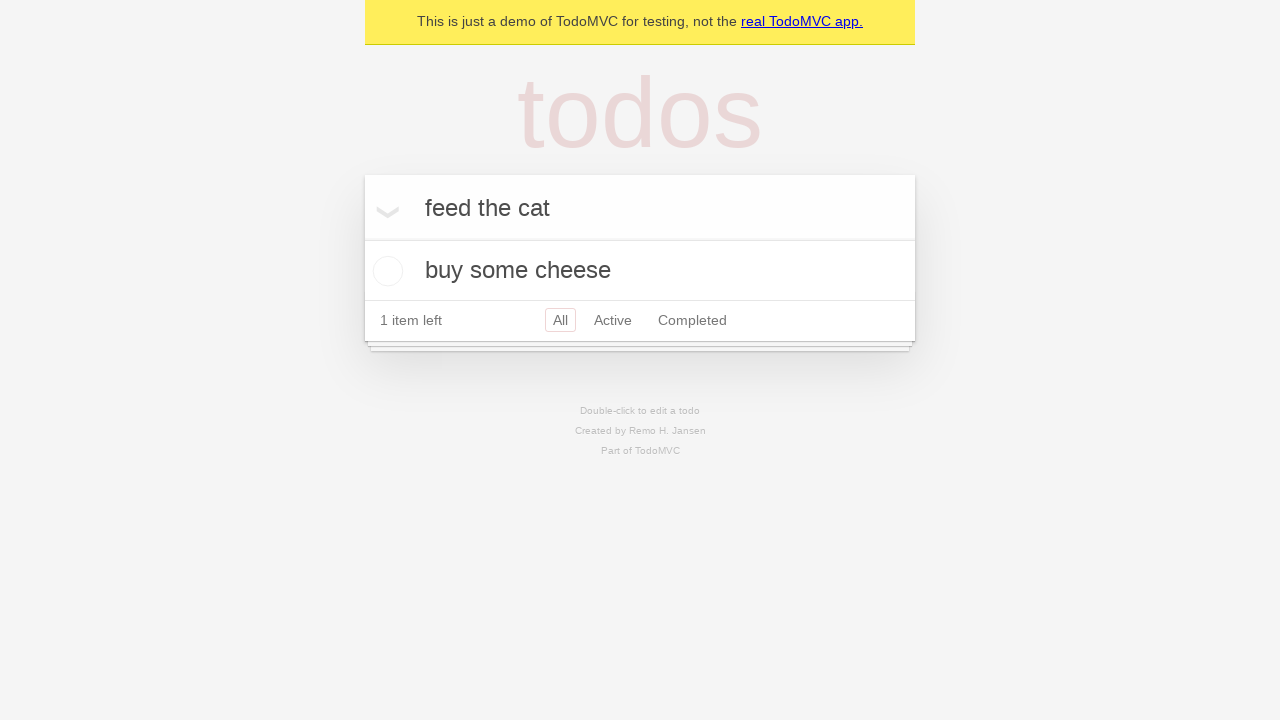

Pressed Enter to create second todo item on internal:attr=[placeholder="What needs to be done?"i]
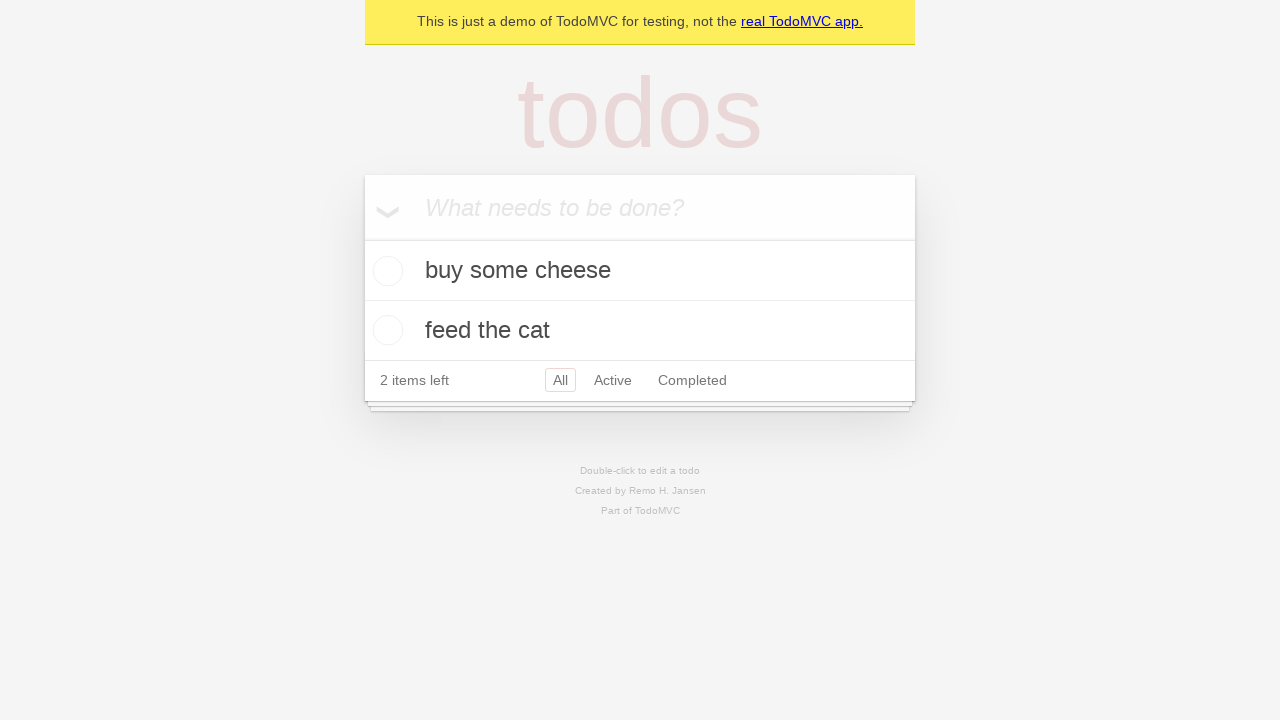

Filled todo input with 'book a doctors appointment' on internal:attr=[placeholder="What needs to be done?"i]
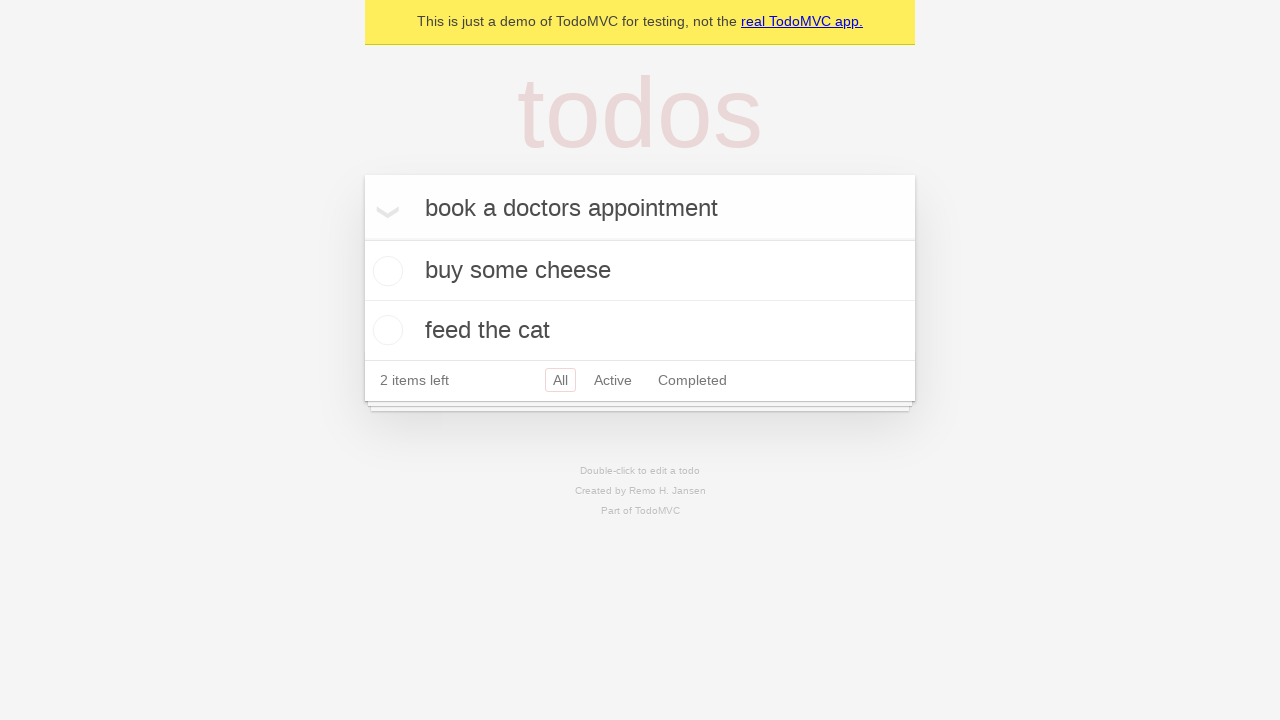

Pressed Enter to create third todo item on internal:attr=[placeholder="What needs to be done?"i]
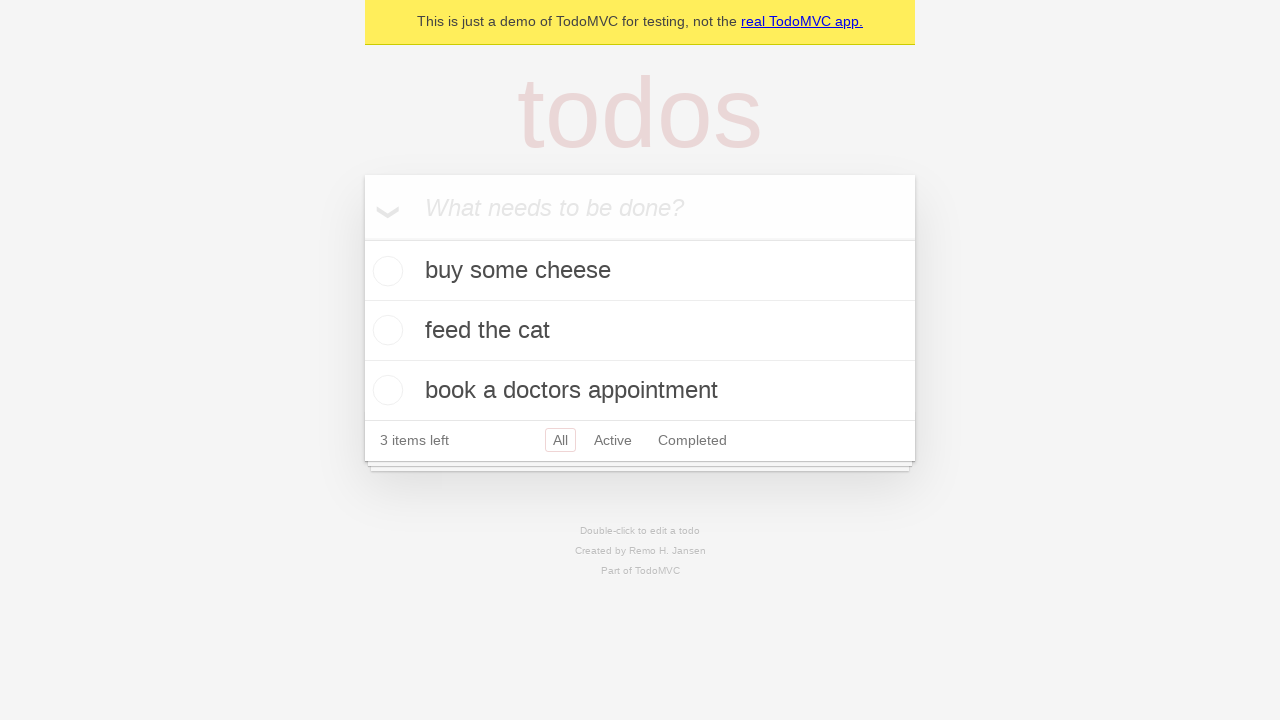

Verified that 3 items left counter is displayed
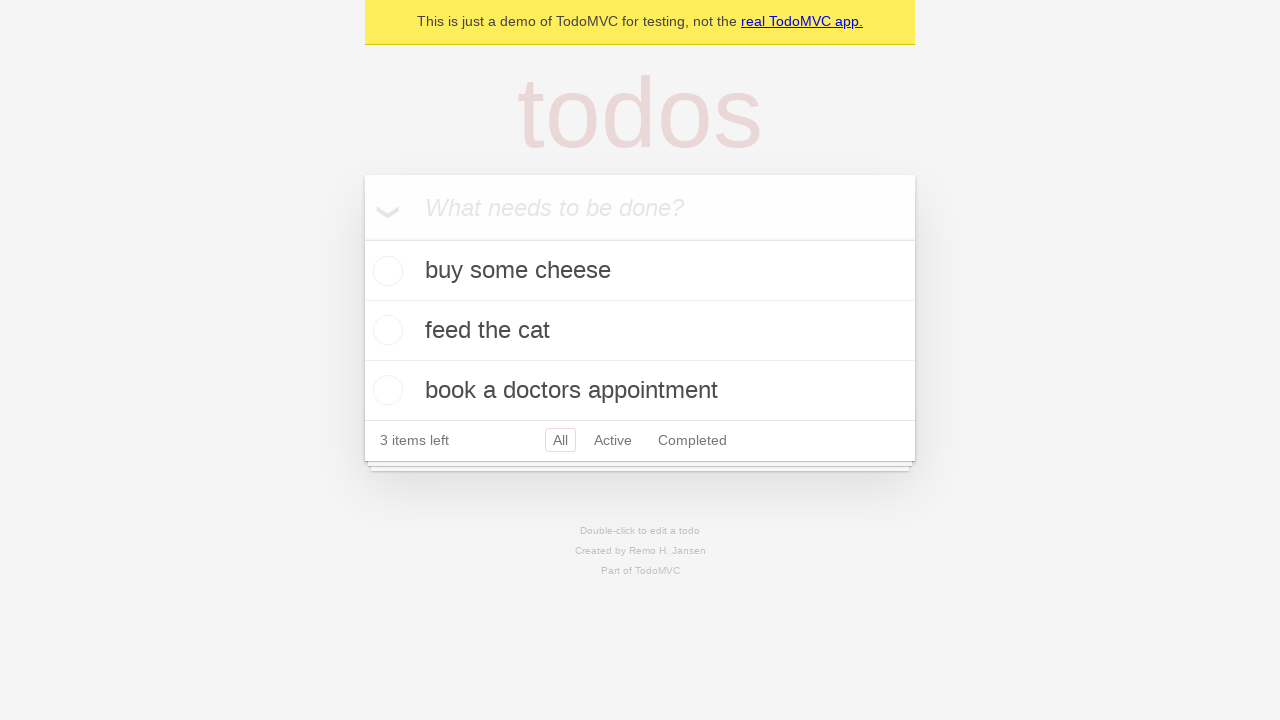

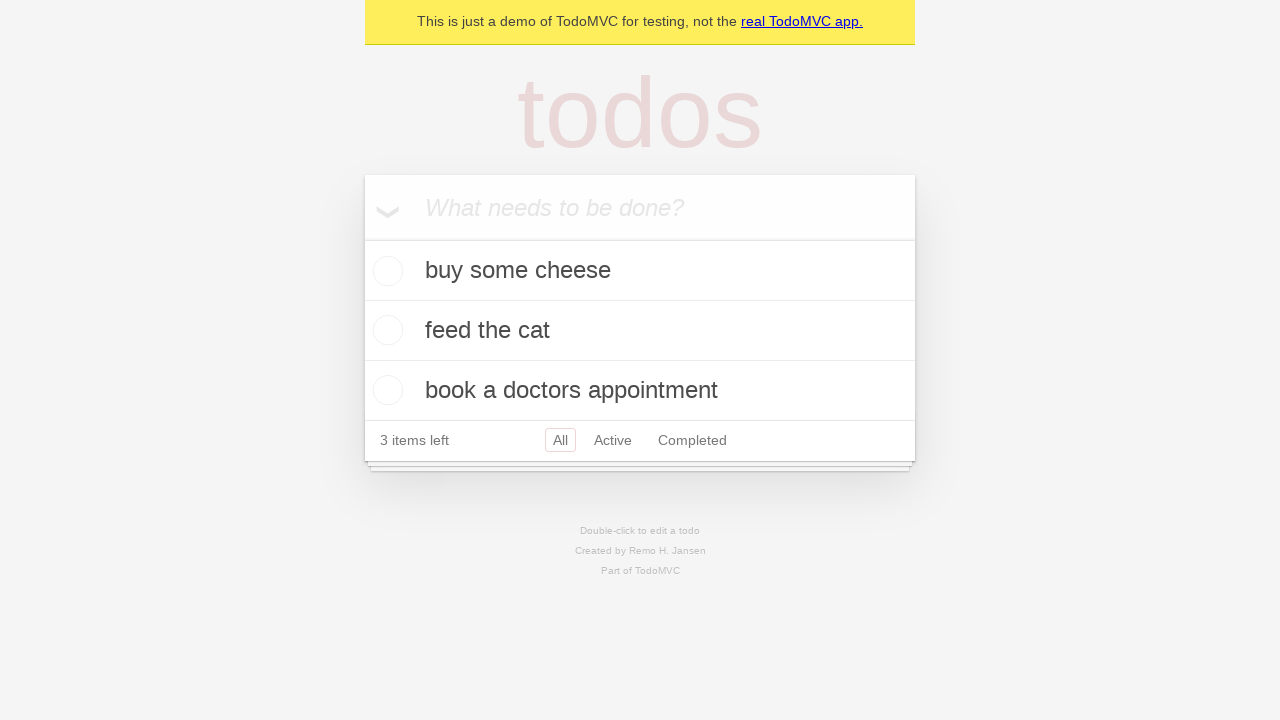